Tests newsletter signup flow by clicking newsletter link, switching to new window, filling out the subscription form, and verifying successful submission

Starting URL: https://fabrykatestow.pl

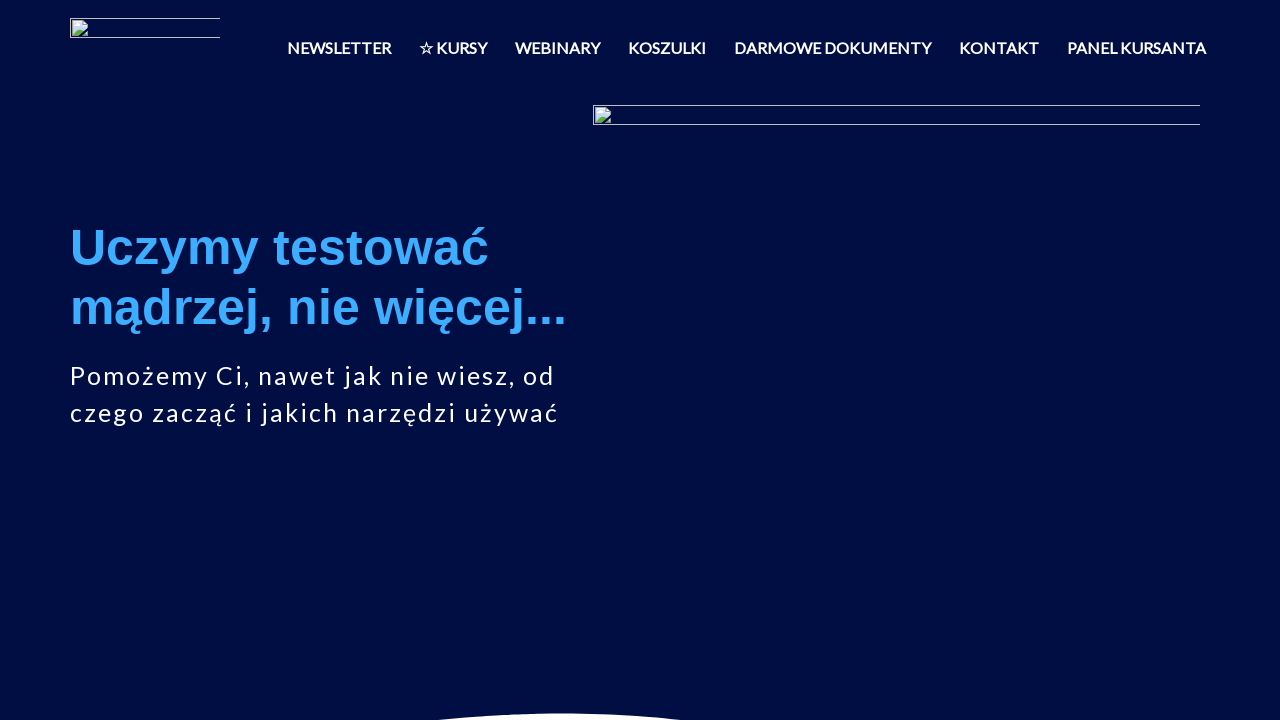

Clicked newsletter signup link, new window opened at (461, 361) on text="ZAPISZ MNIE NA NEWSLETTER!"
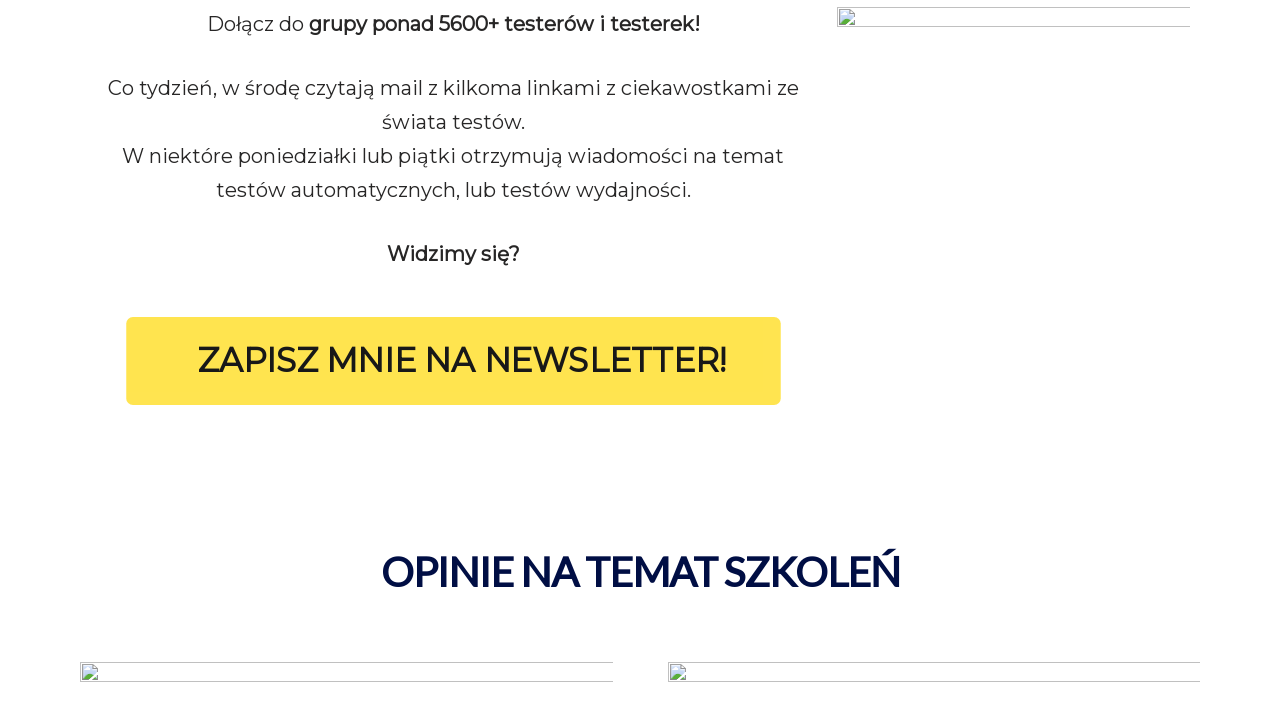

Switched context to new newsletter signup window
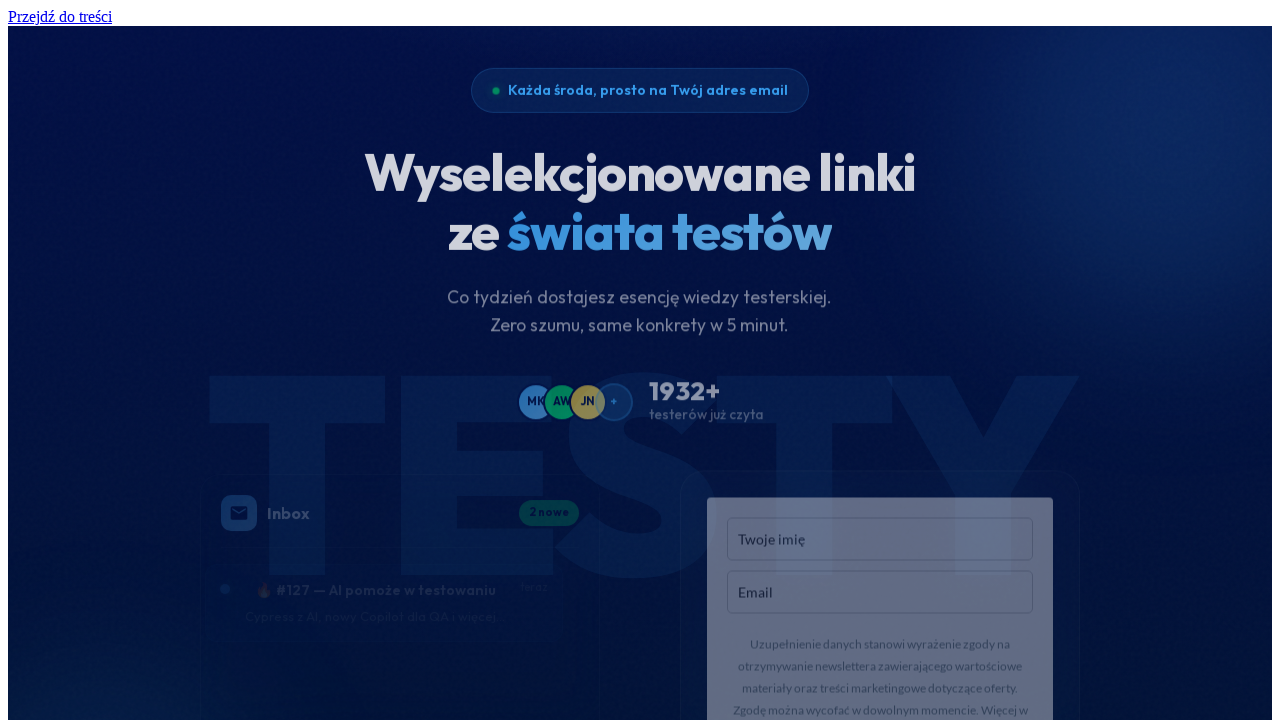

Newsletter signup page loaded (domcontentloaded)
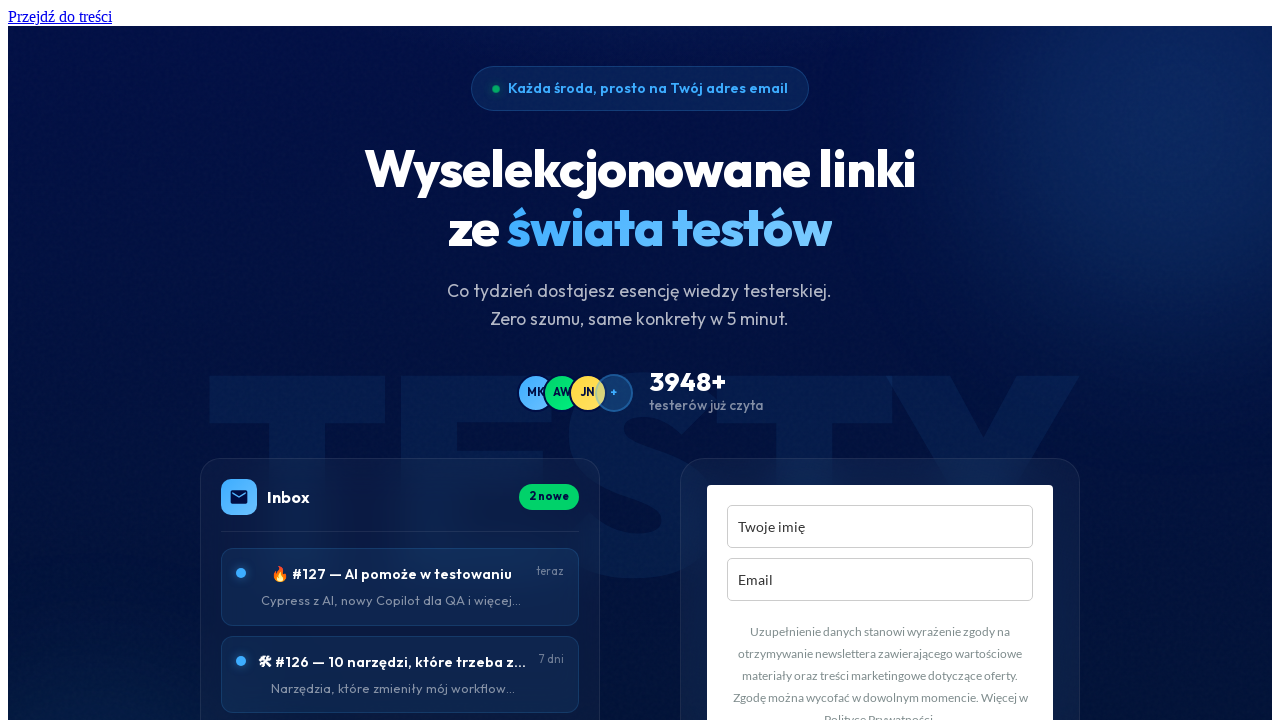

Filled in name field with 'test' on input[aria-label="name"]
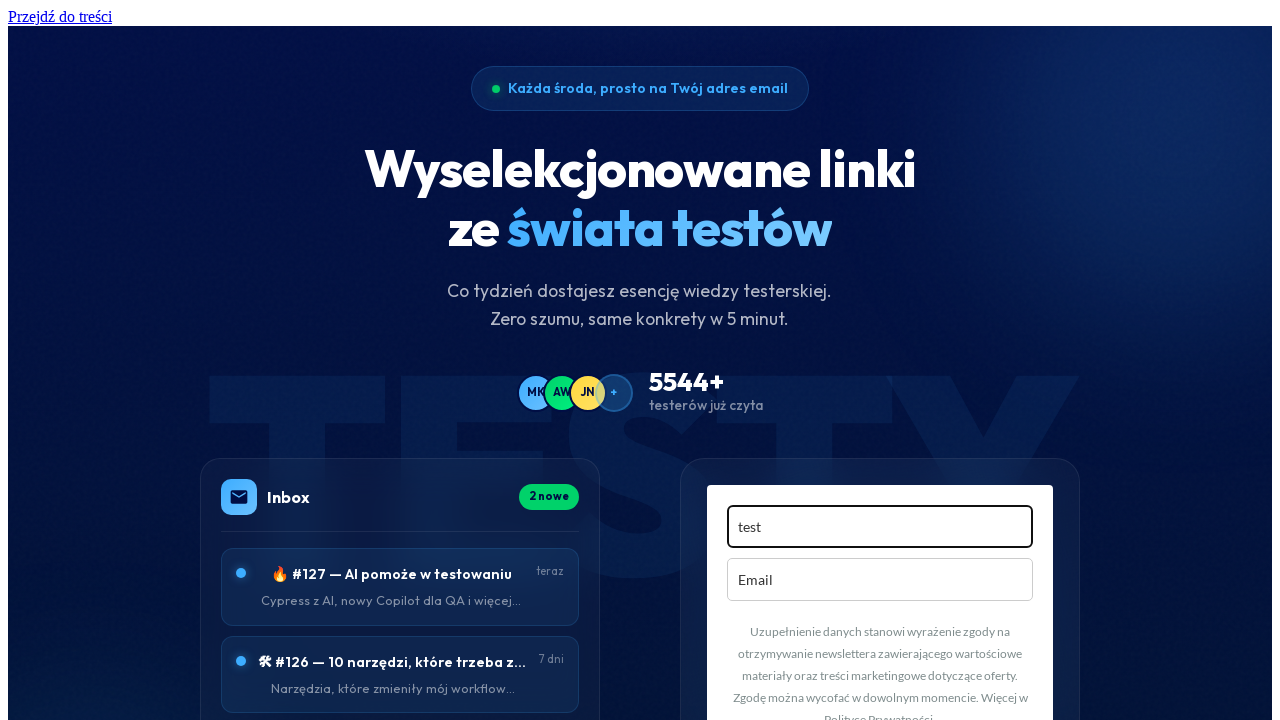

Filled in email field with 'pawel_test@fabrykatestow.pl' on input[aria-label="email"]
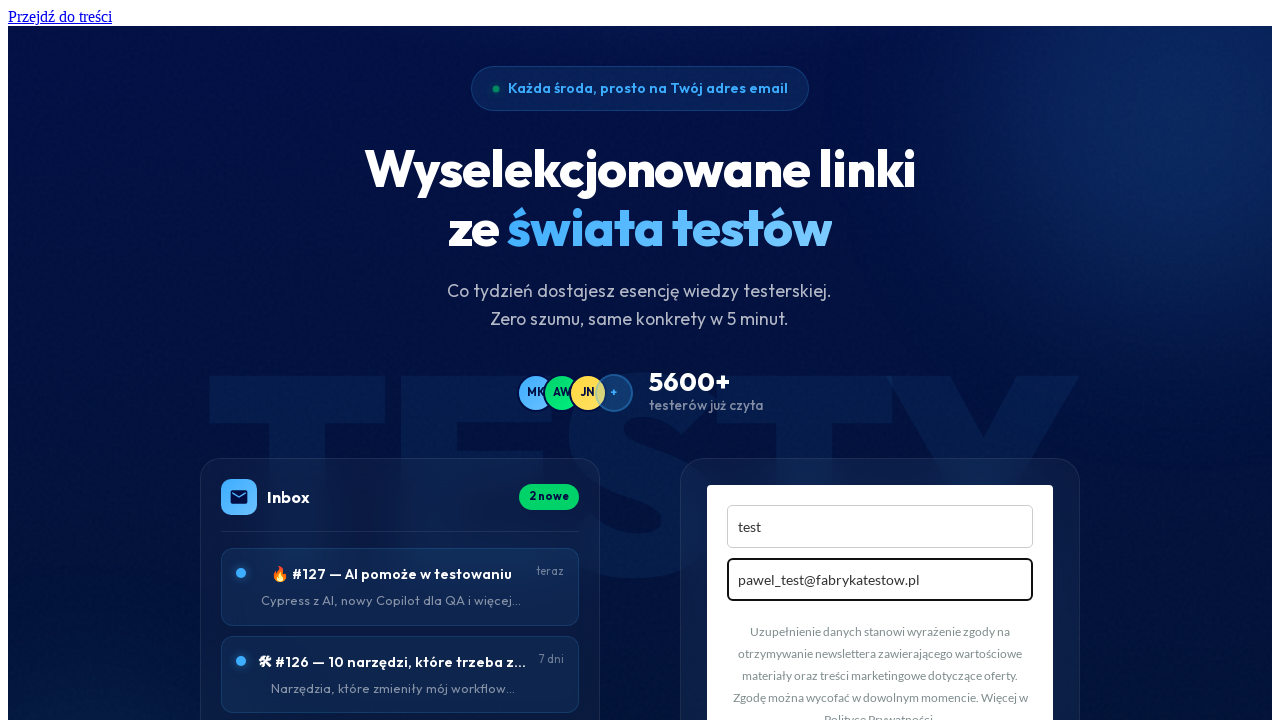

Clicked submit button to submit newsletter signup form at (880, 361) on button[type="submit"]
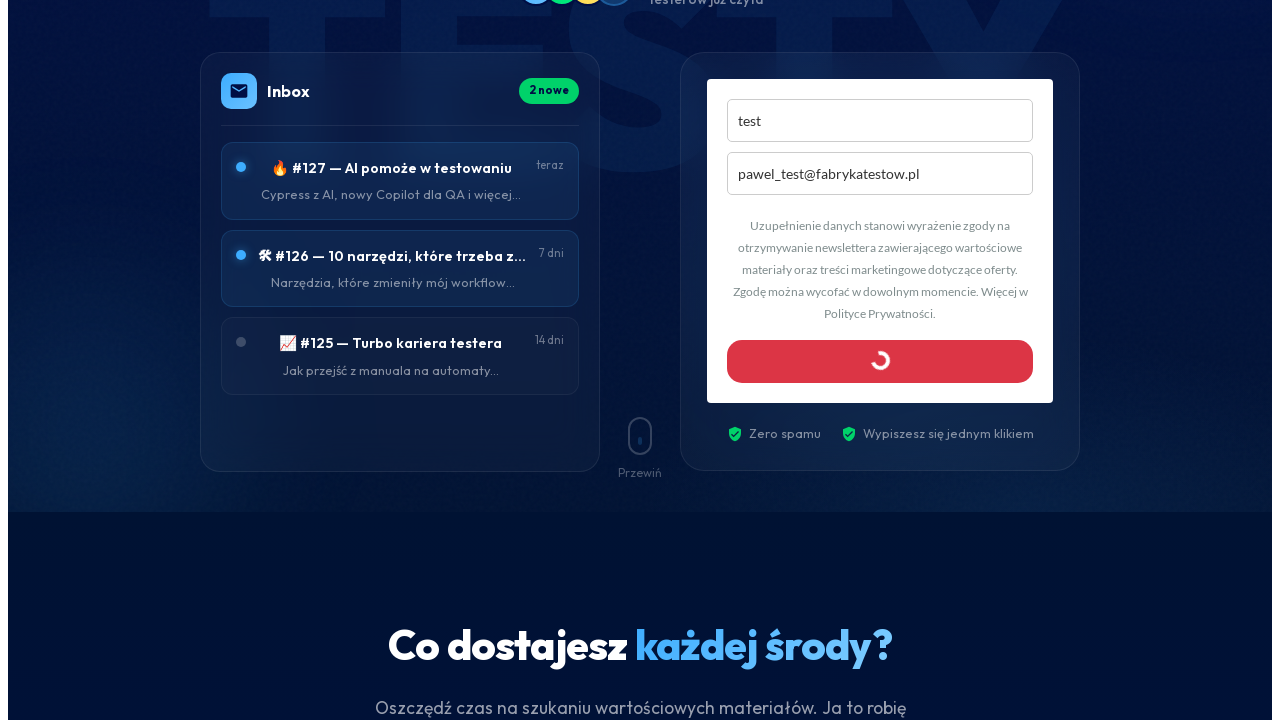

Newsletter subscription confirmed with success message 'Super!'
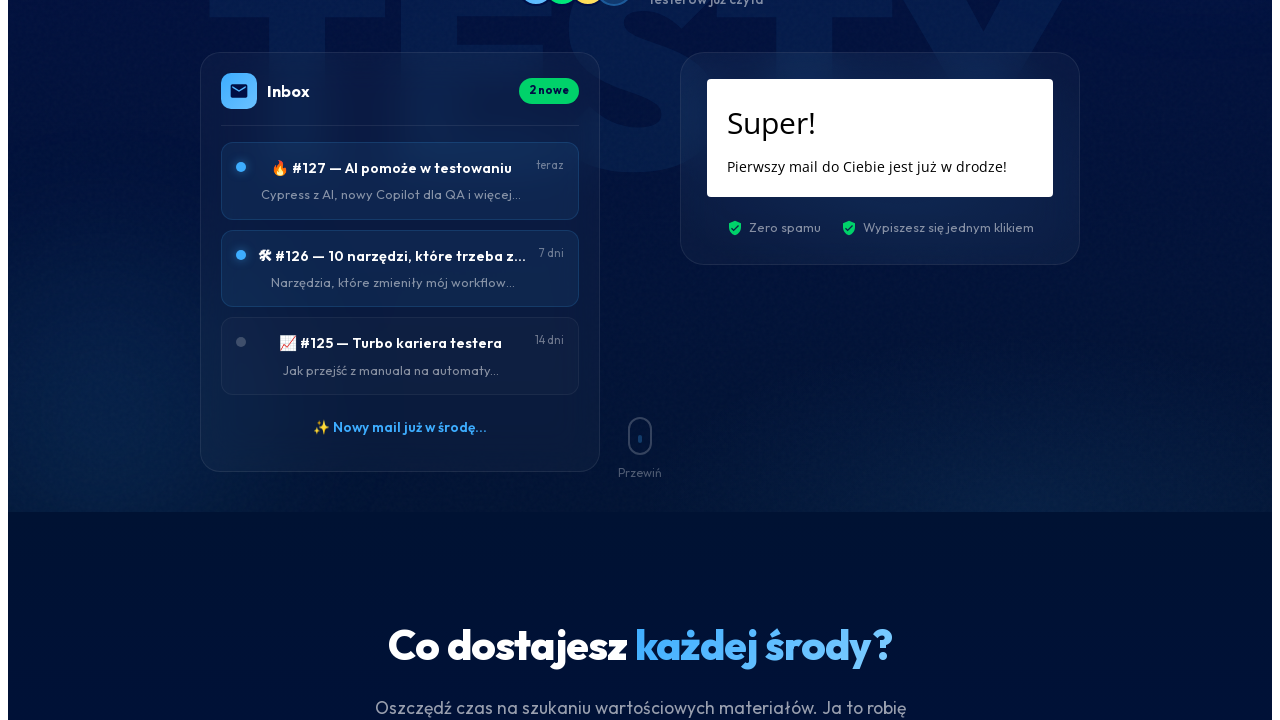

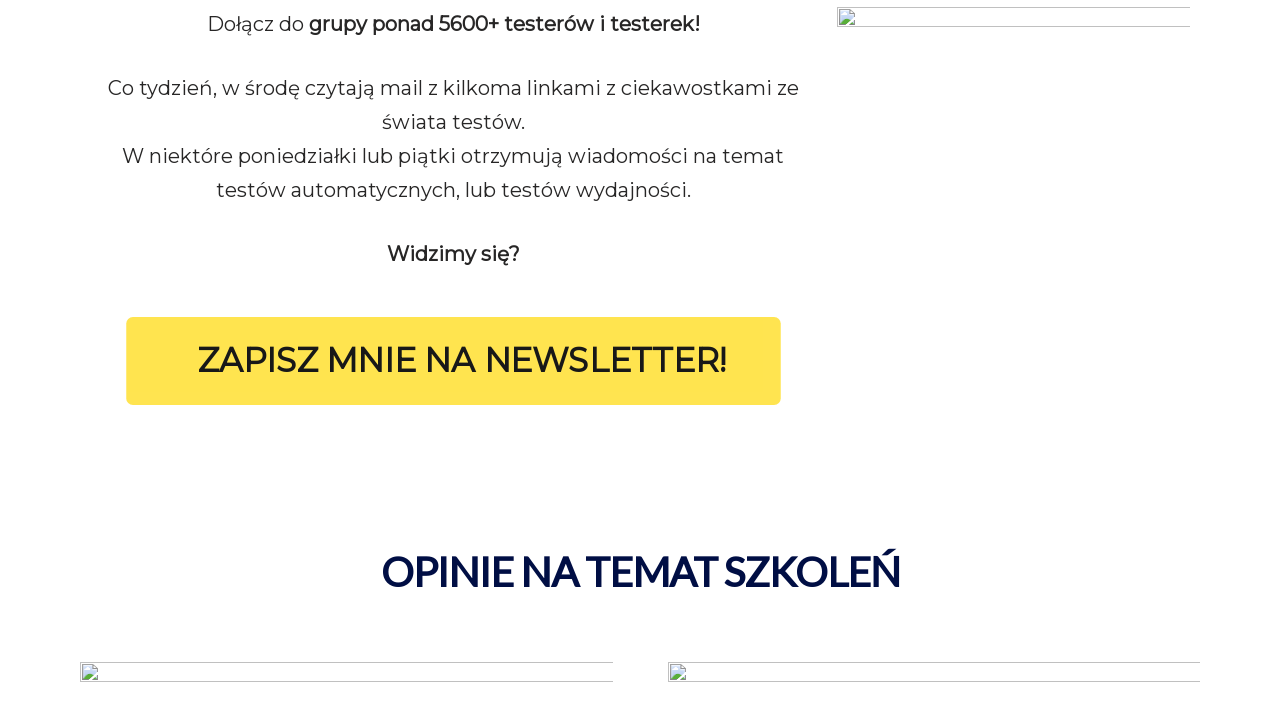